Navigates to Add/Remove Elements page, clicks Add Element button 5 times, and verifies there are 5 delete buttons

Starting URL: https://the-internet.herokuapp.com

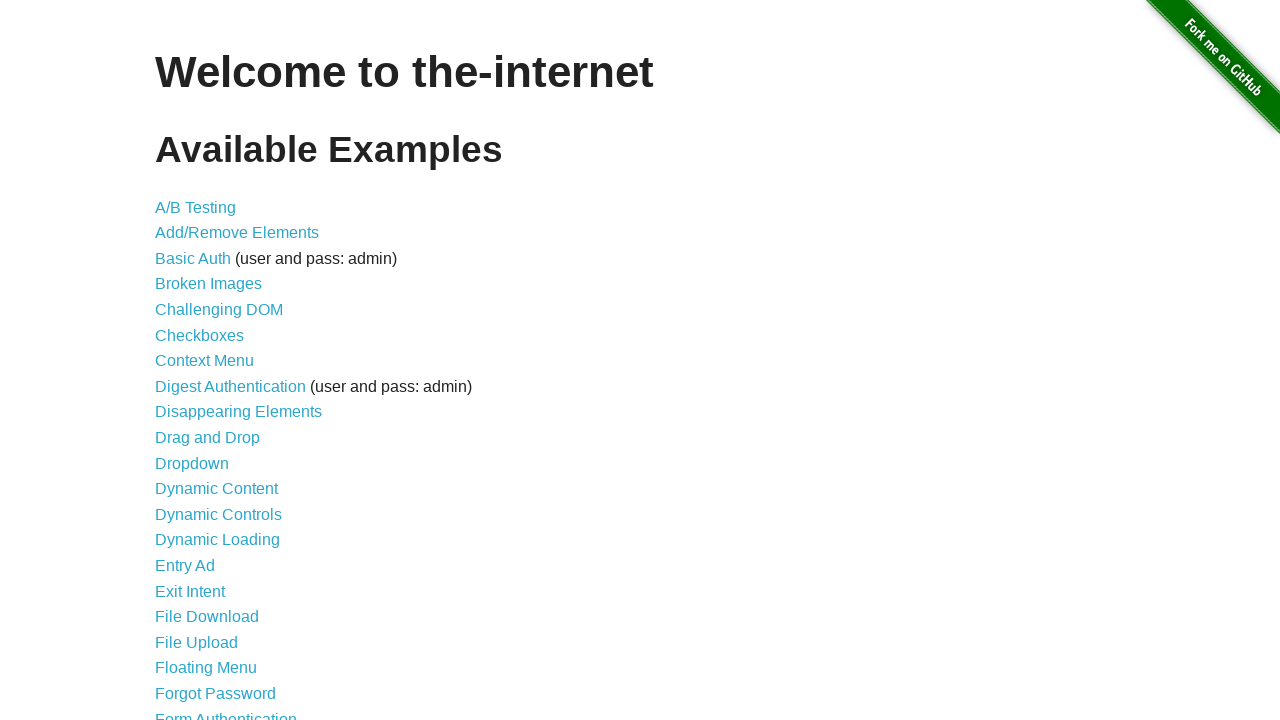

Navigated to The Internet homepage
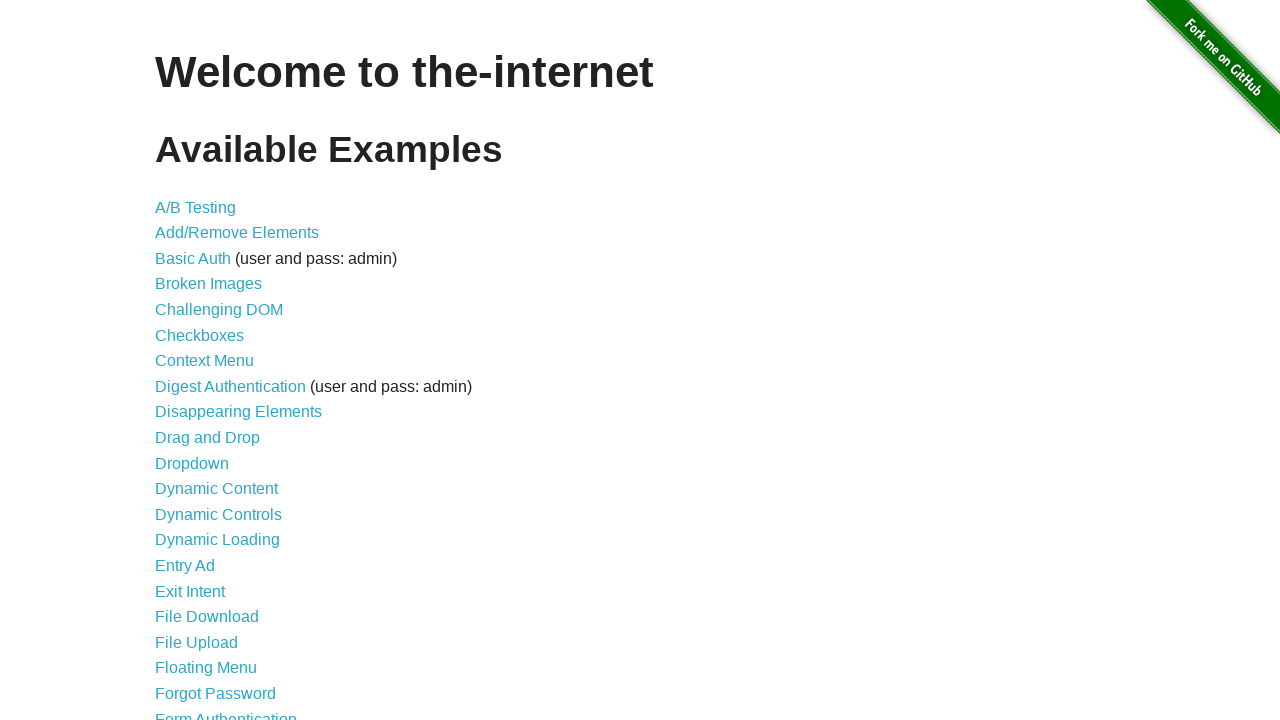

Clicked Add/Remove Elements link at (237, 233) on text=Add/Remove Elements
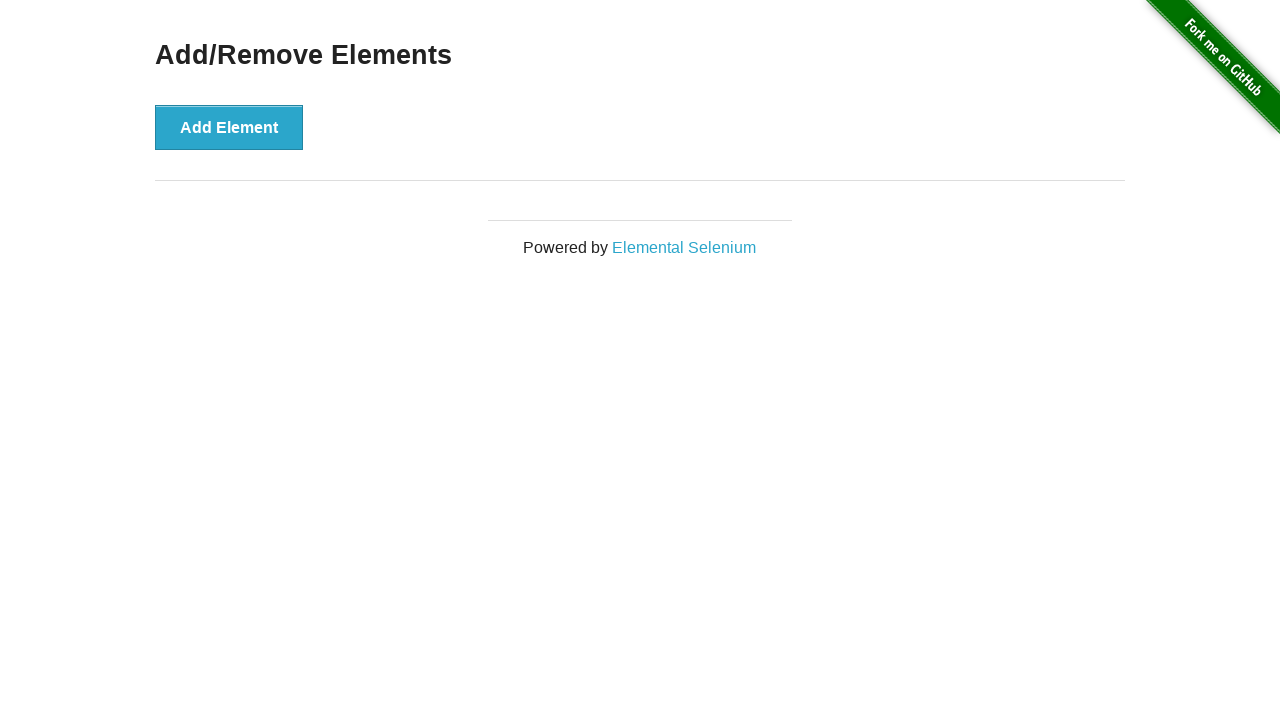

Add Element button appeared and page loaded
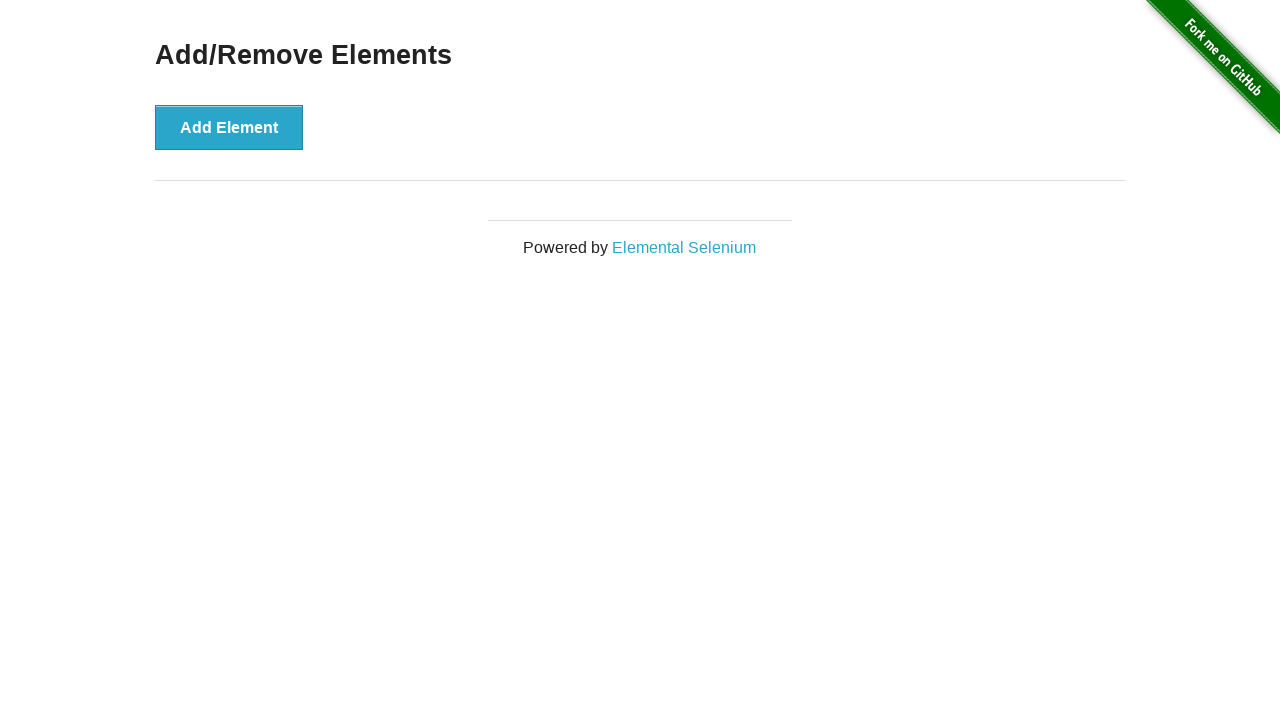

Clicked Add Element button (iteration 1/5) at (229, 127) on xpath=//div[@class='example']/button[@onclick='addElement()']
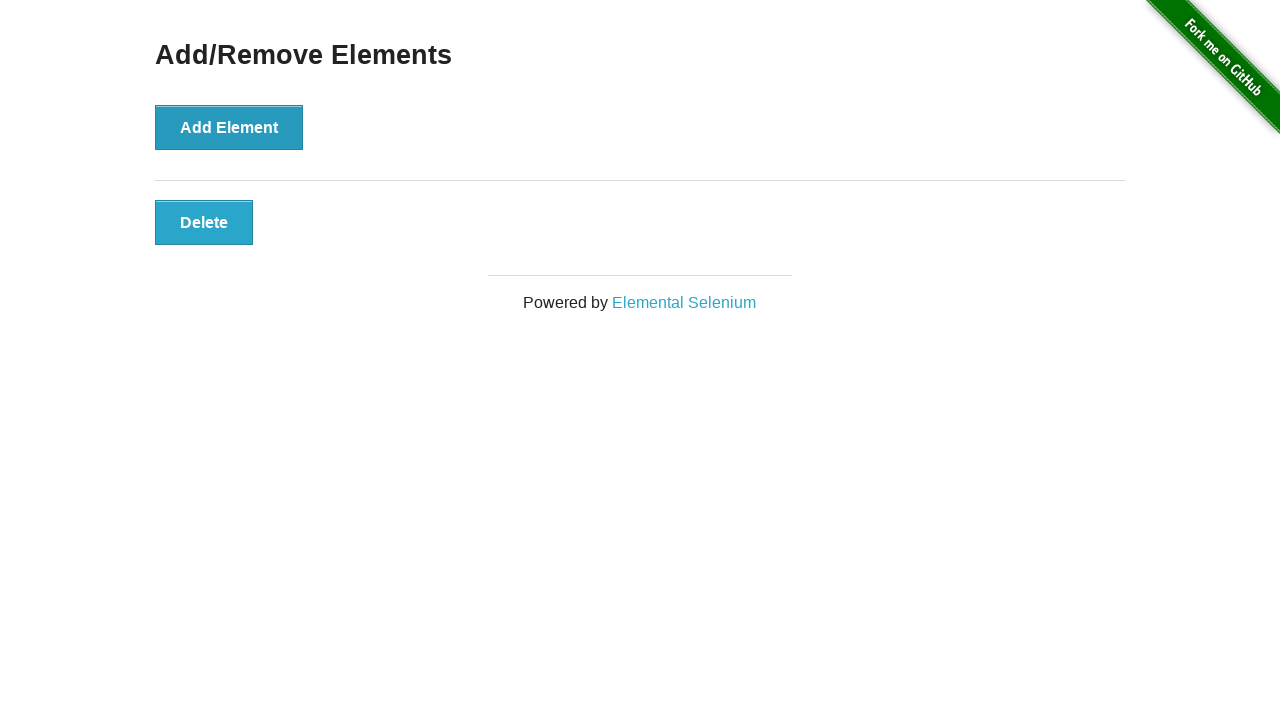

Clicked Add Element button (iteration 2/5) at (229, 127) on xpath=//div[@class='example']/button[@onclick='addElement()']
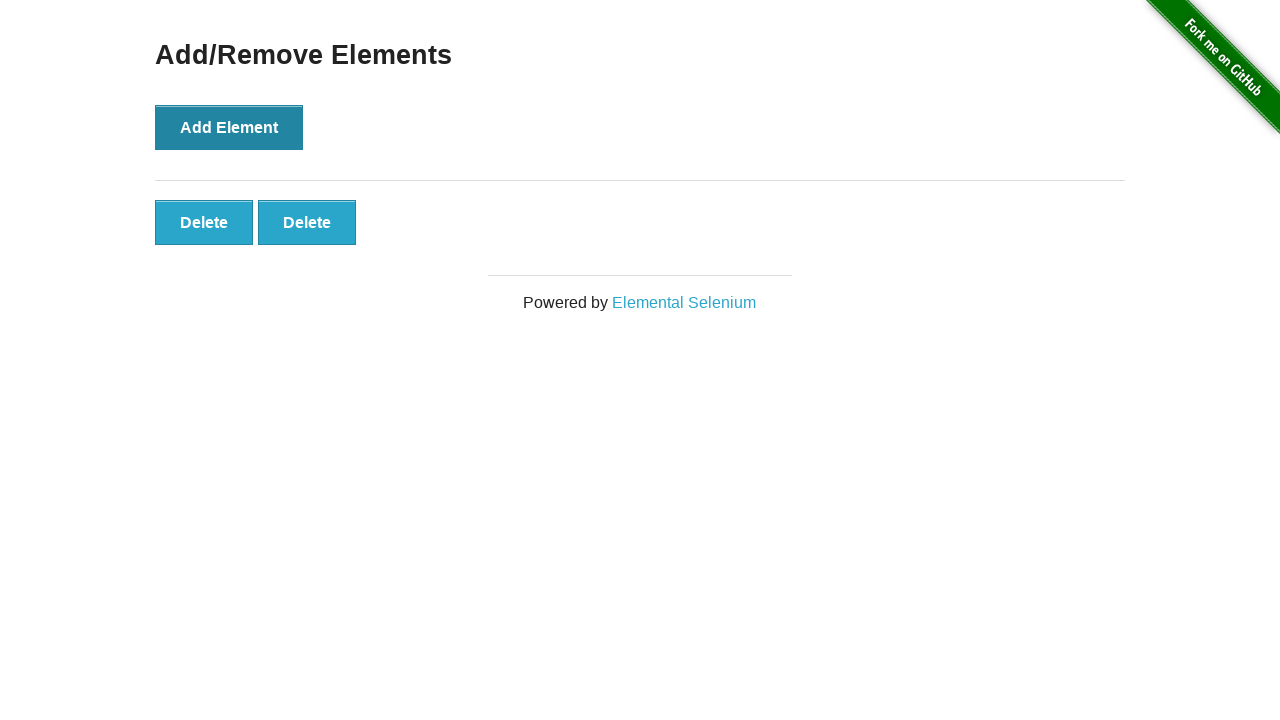

Clicked Add Element button (iteration 3/5) at (229, 127) on xpath=//div[@class='example']/button[@onclick='addElement()']
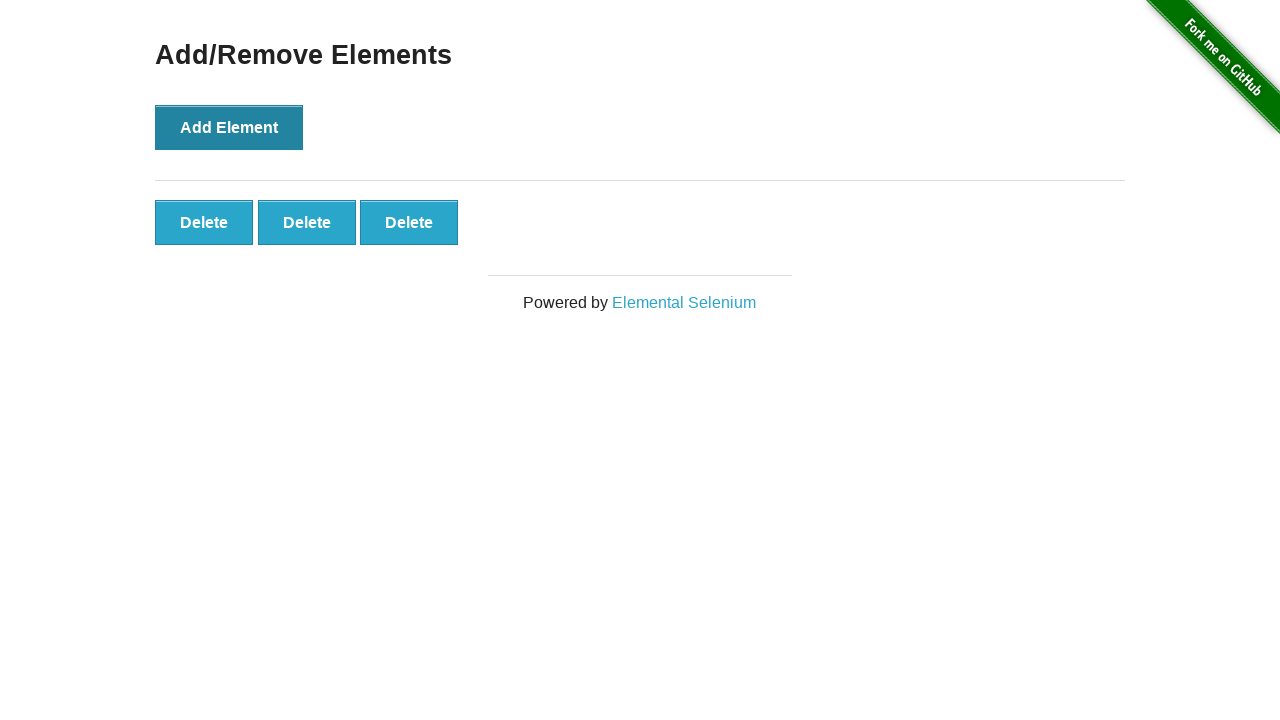

Clicked Add Element button (iteration 4/5) at (229, 127) on xpath=//div[@class='example']/button[@onclick='addElement()']
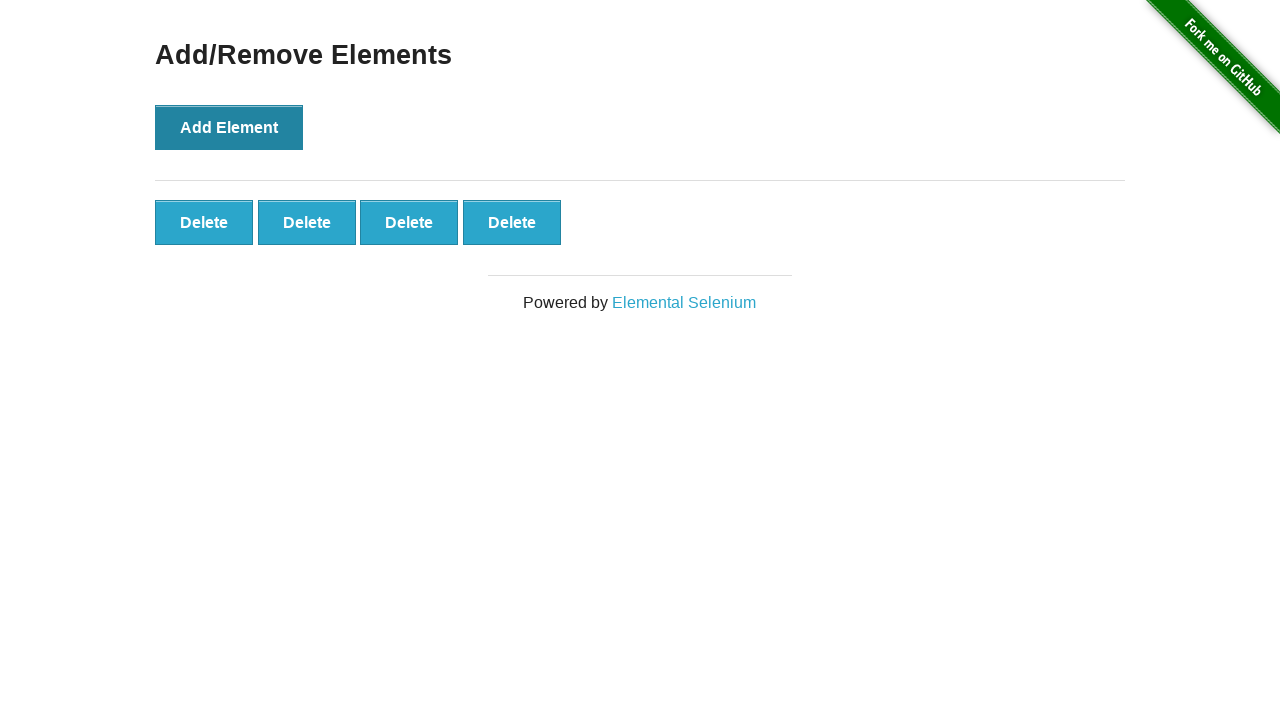

Clicked Add Element button (iteration 5/5) at (229, 127) on xpath=//div[@class='example']/button[@onclick='addElement()']
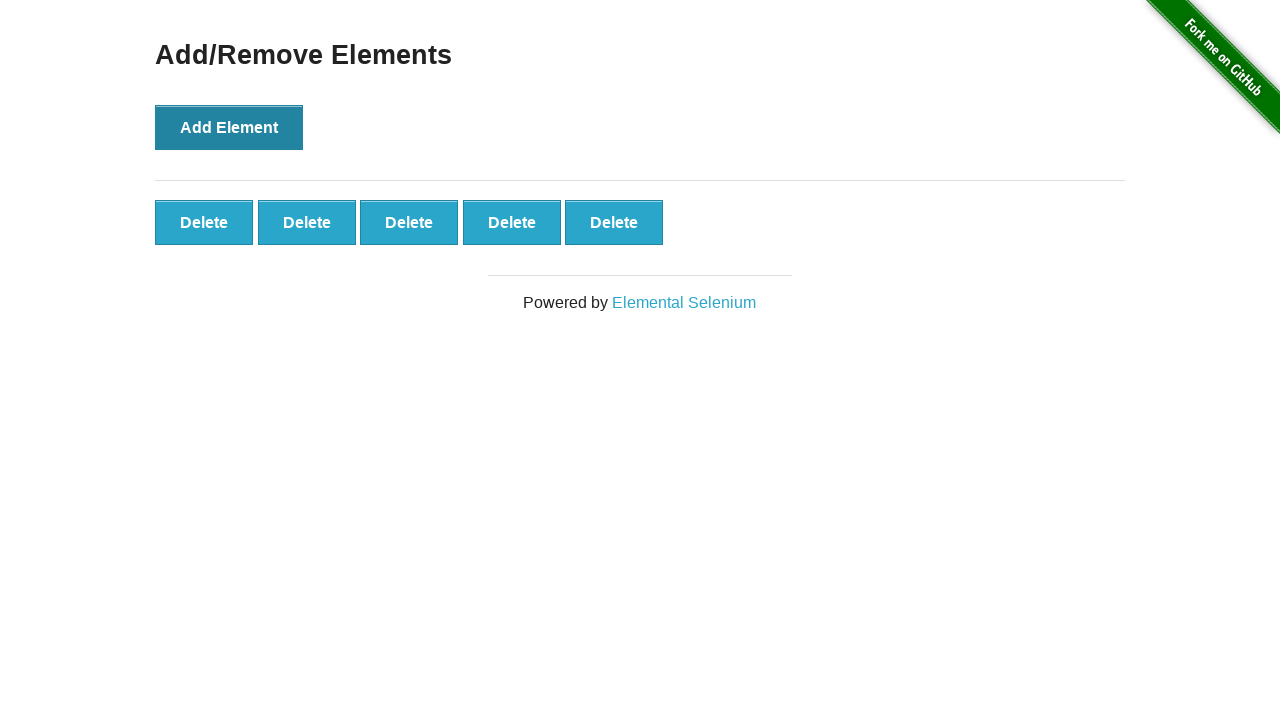

Verified that 5 delete buttons are present
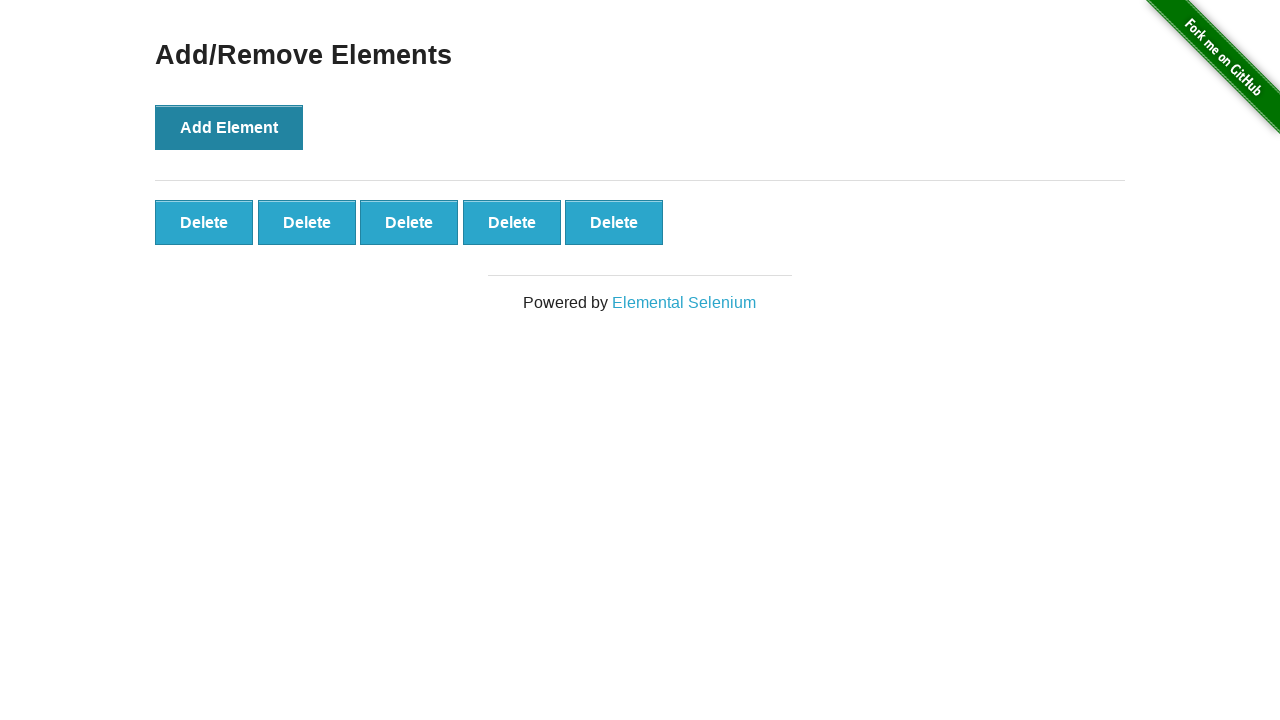

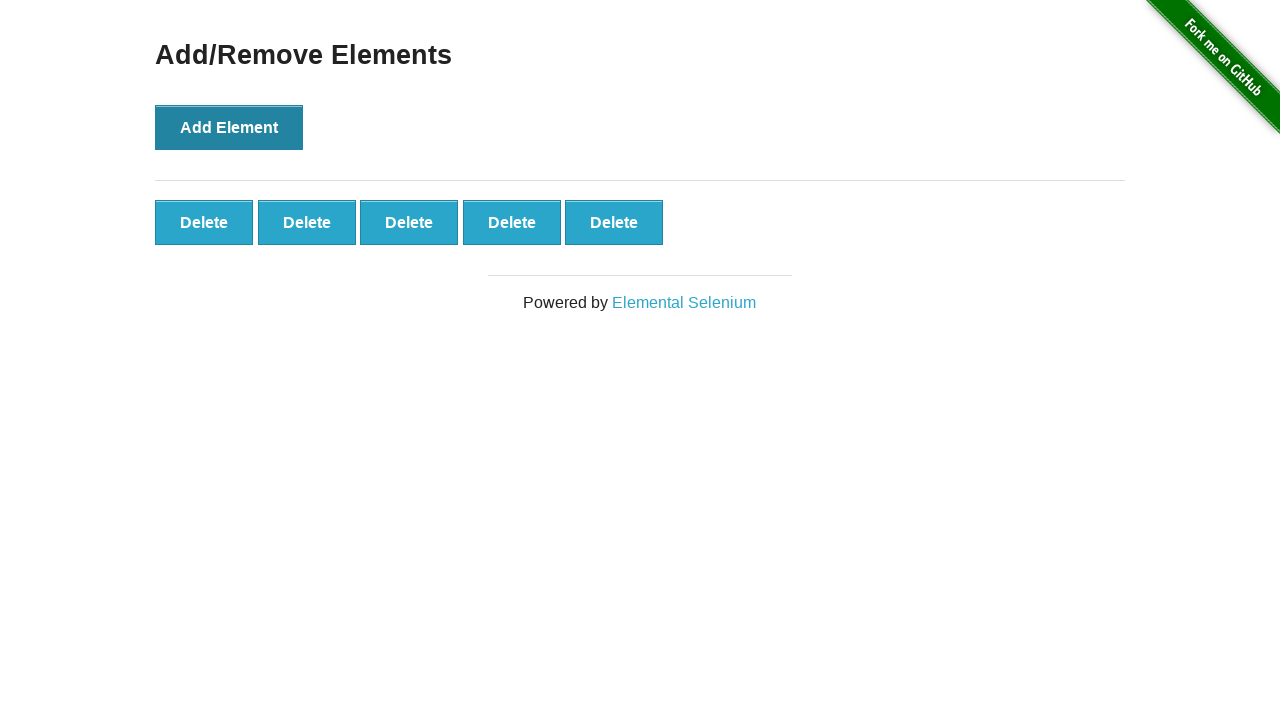